Tests form submission with date 30/02/2005, verifying success message appears

Starting URL: https://elenarivero.github.io/ejercicio3/index.html

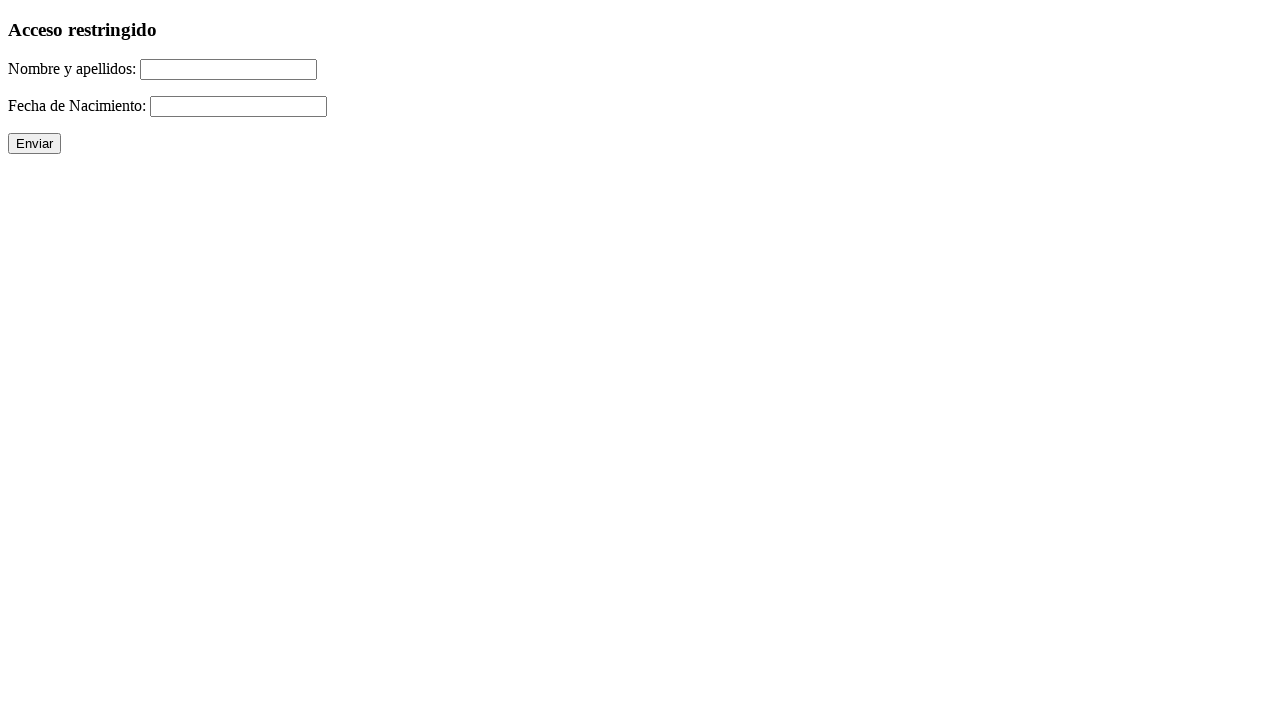

Filled name field with 'Lorenzo Bellido Barrena' on #nomap
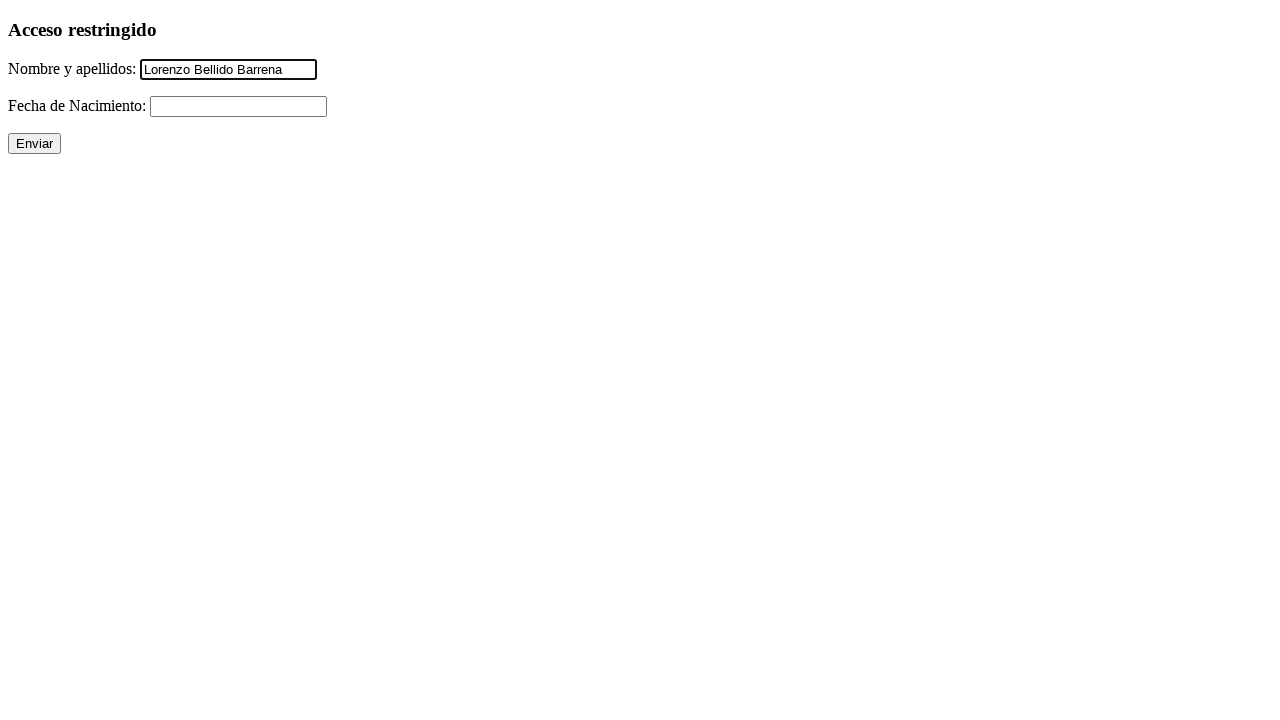

Filled date field with '30/02/2005' on #fecha
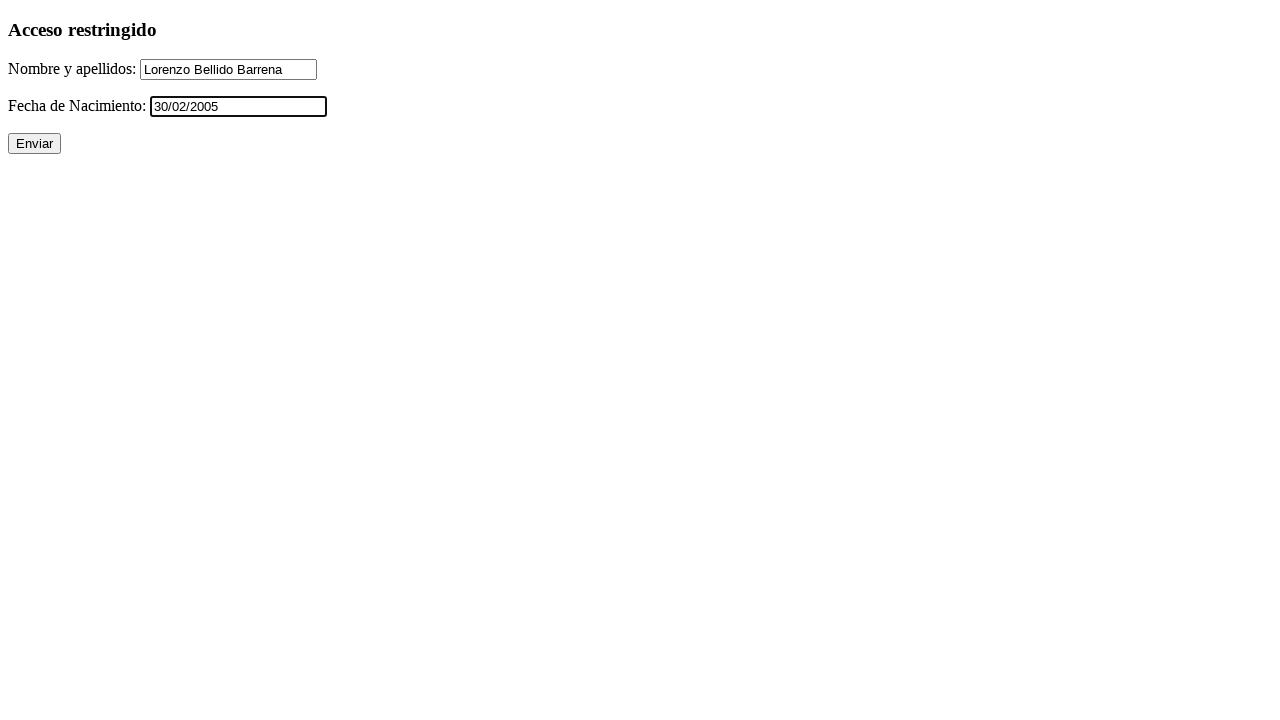

Clicked form submit button at (34, 144) on xpath=//p/input[@type='submit']
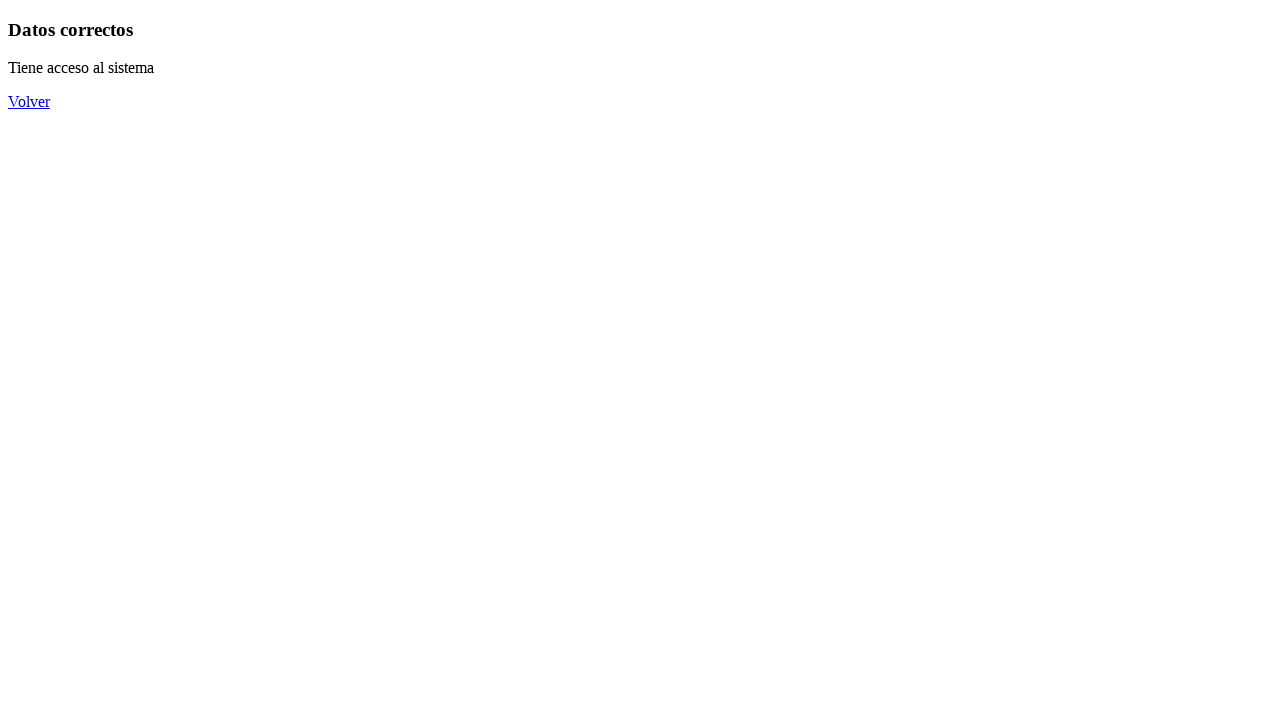

Verified success message 'Datos correctos' appeared
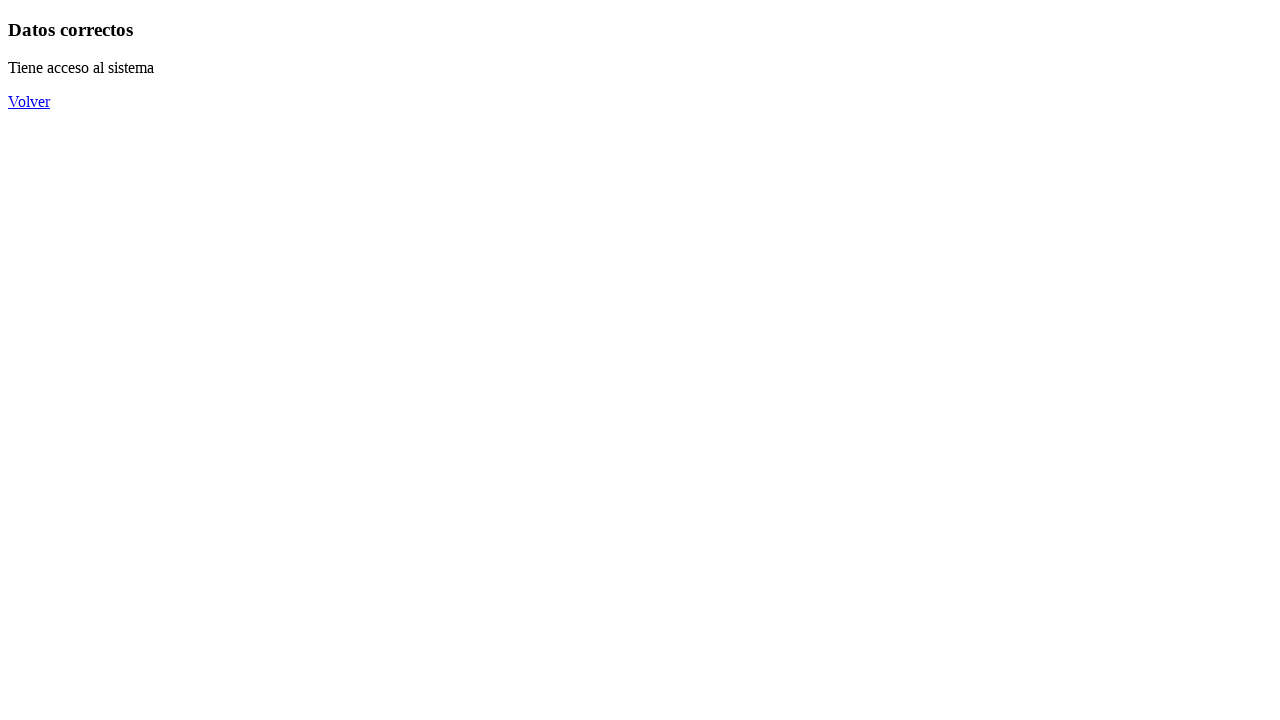

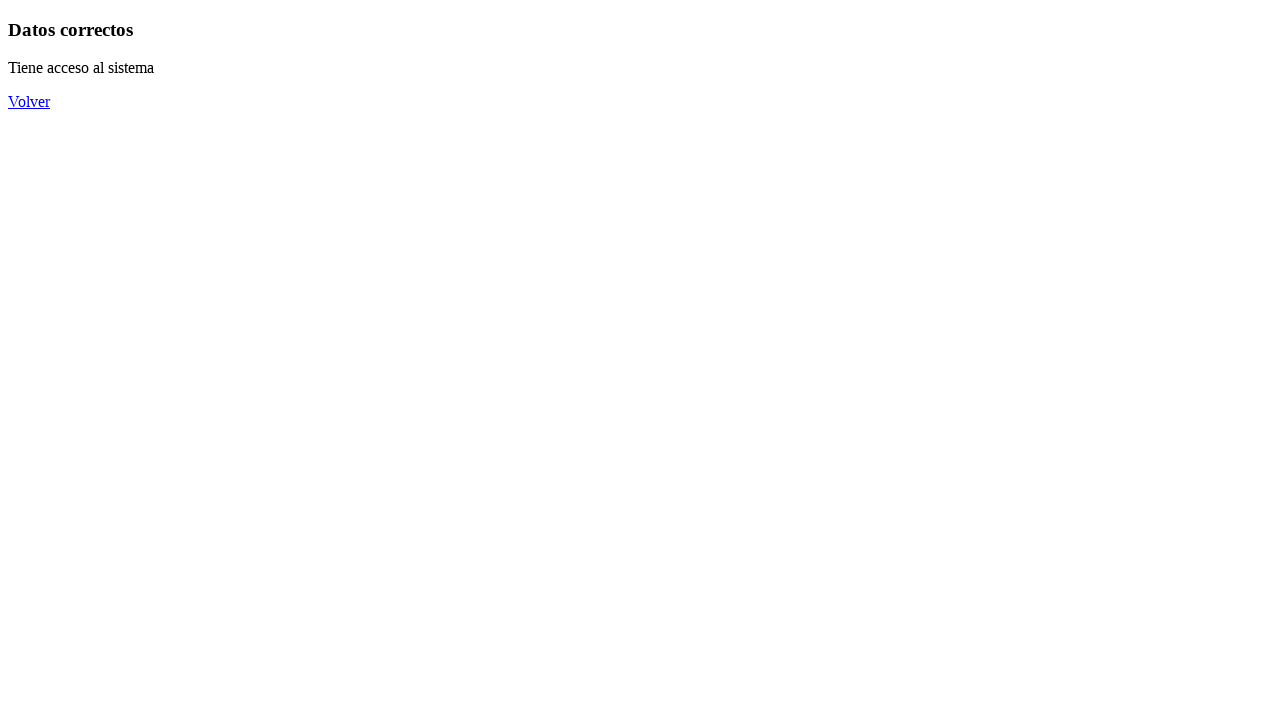